Tests the Python.org search functionality by entering "pycon" in the search box and submitting the form

Starting URL: http://www.python.org

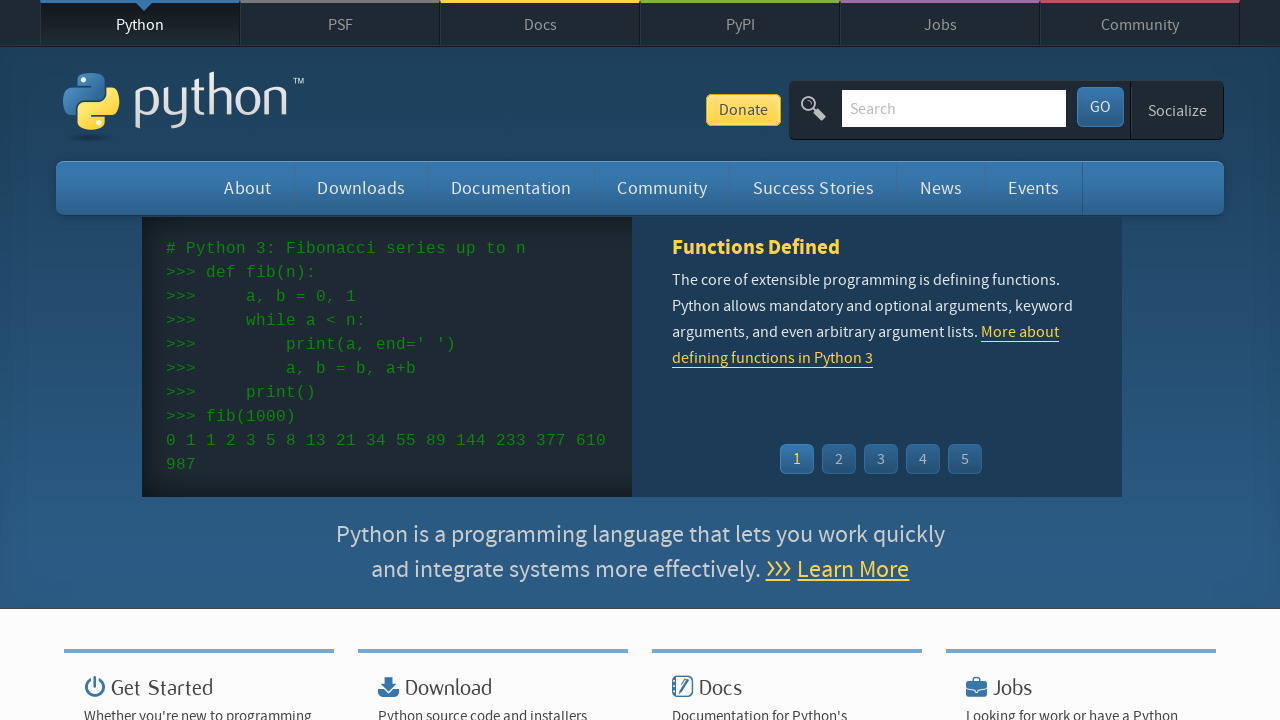

Filled search box with 'pycon' on input[name='q']
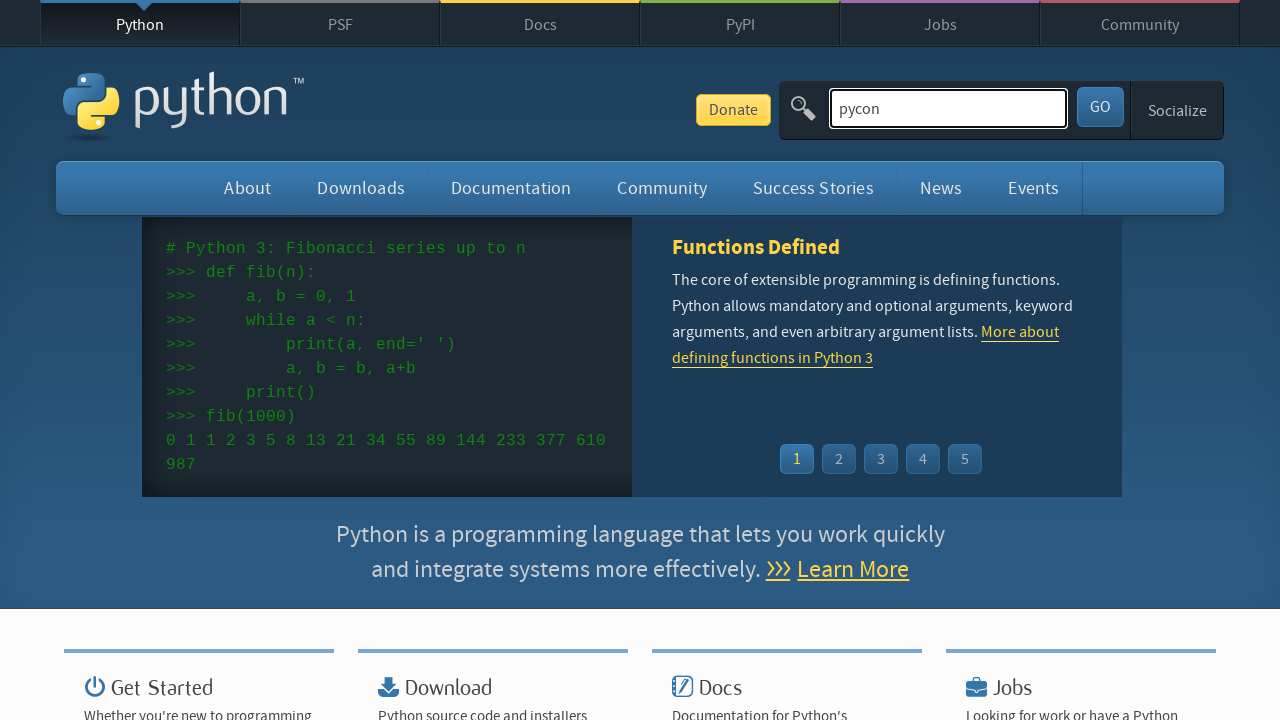

Pressed Enter to submit the search form on input[name='q']
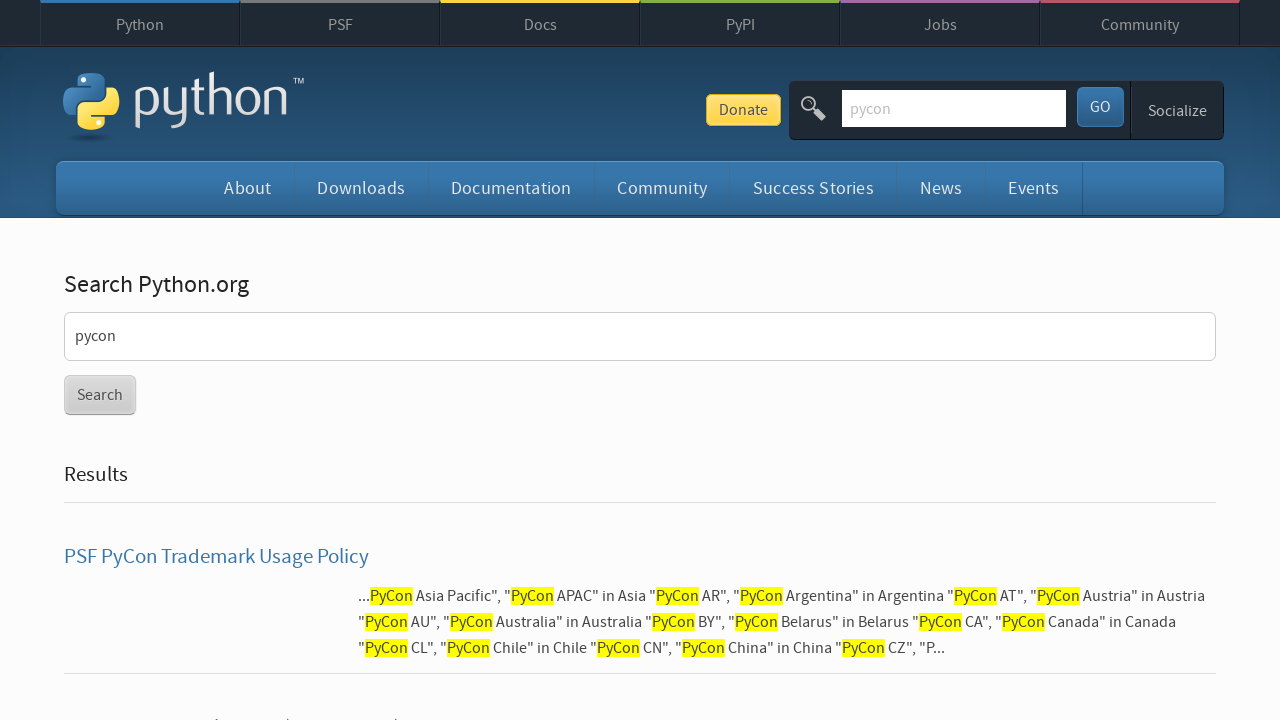

Search results loaded after network idle
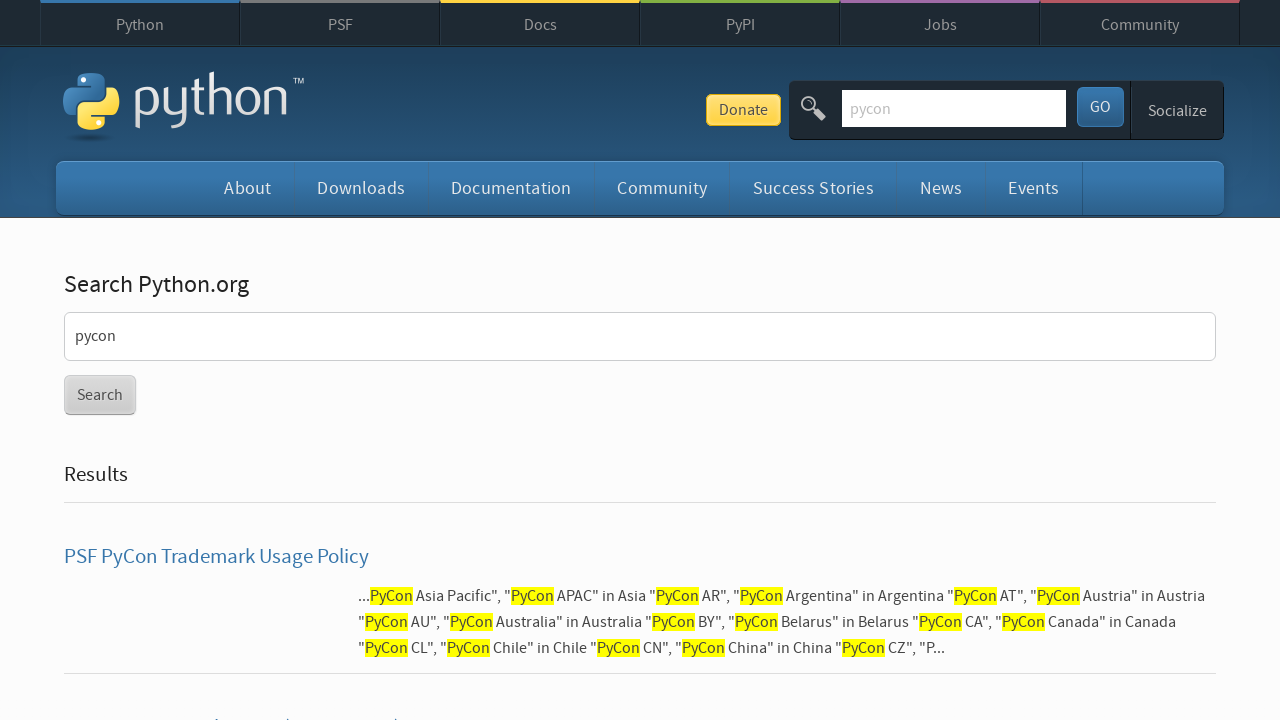

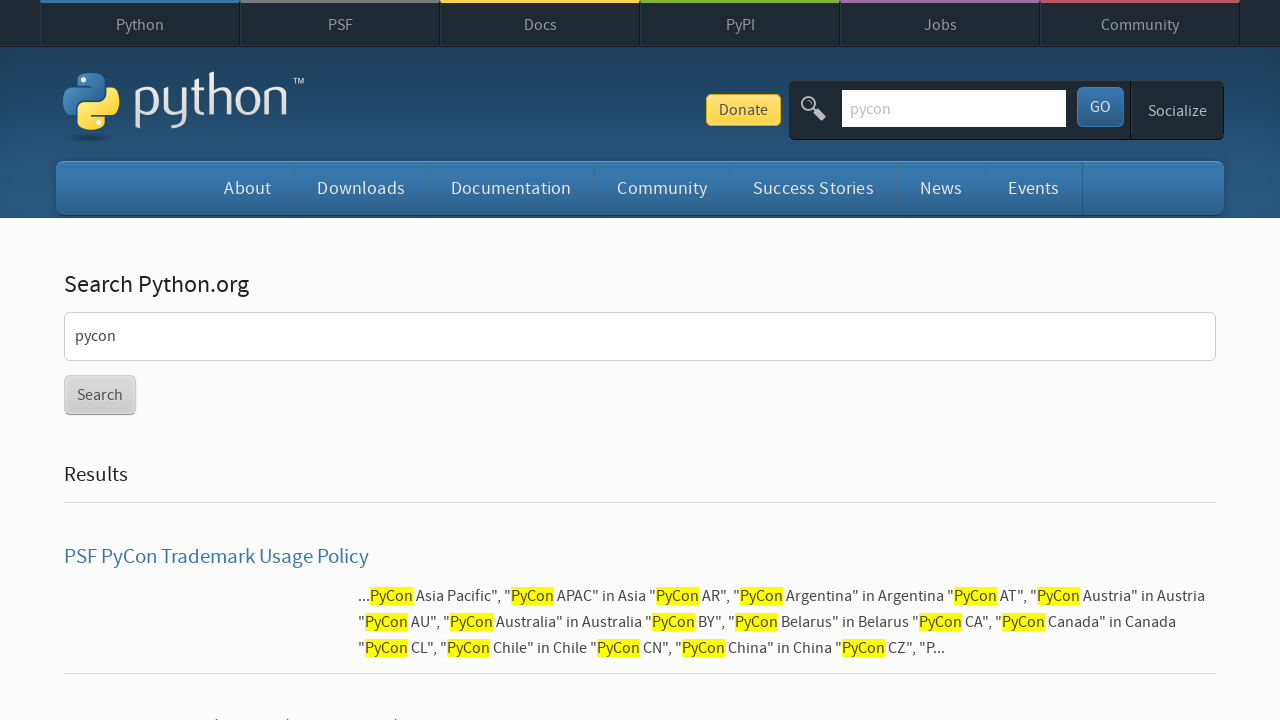